Tests dynamic loading example 1 by clicking start button, waiting for loading indicator, then verifying "Hello World!" text appears after the element becomes visible.

Starting URL: http://theinternet.przyklady.javastart.pl

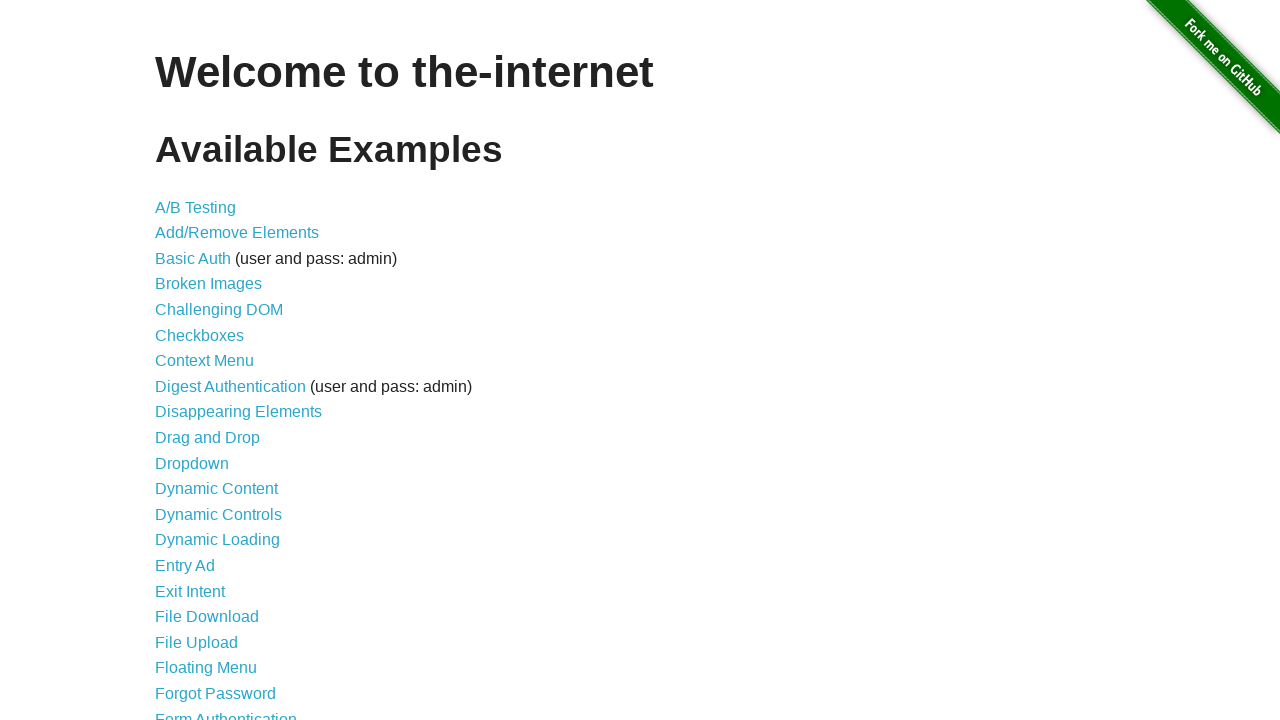

Clicked on dynamic loading link at (218, 540) on a[href*='dynamic_loading']
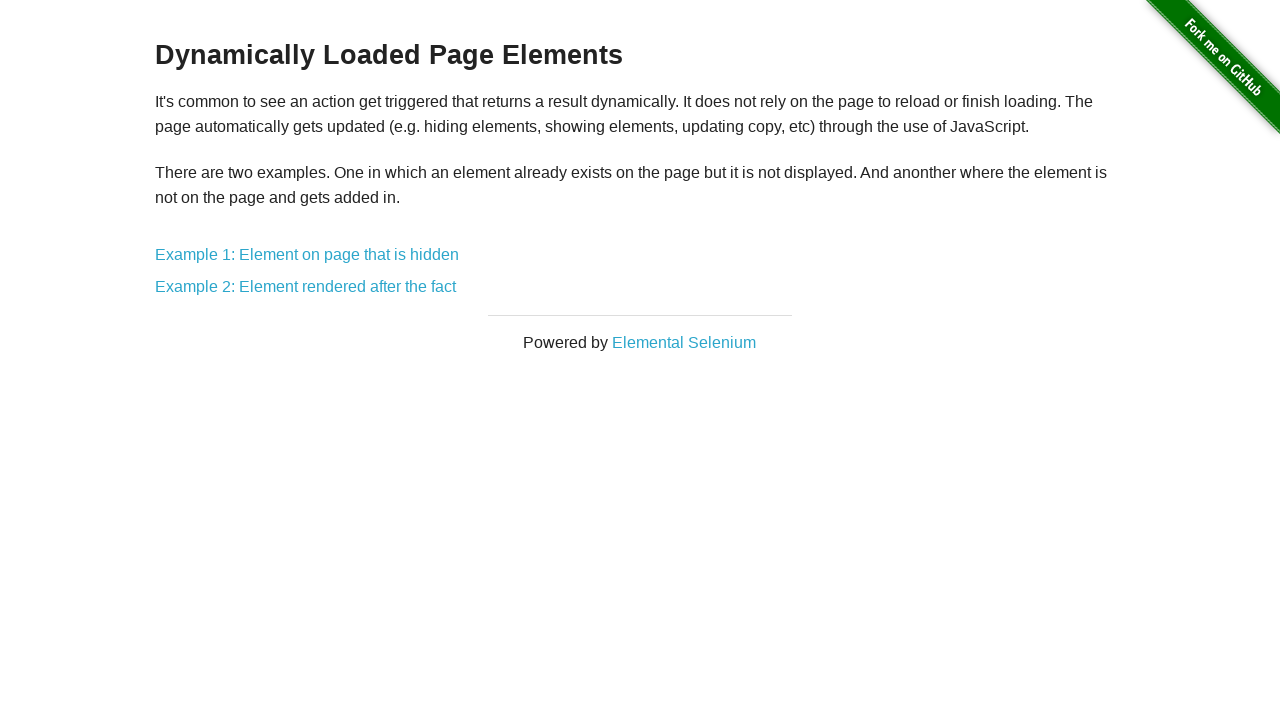

Clicked on dynamic loading example 1 at (307, 255) on a[href*='dynamic_loading/1']
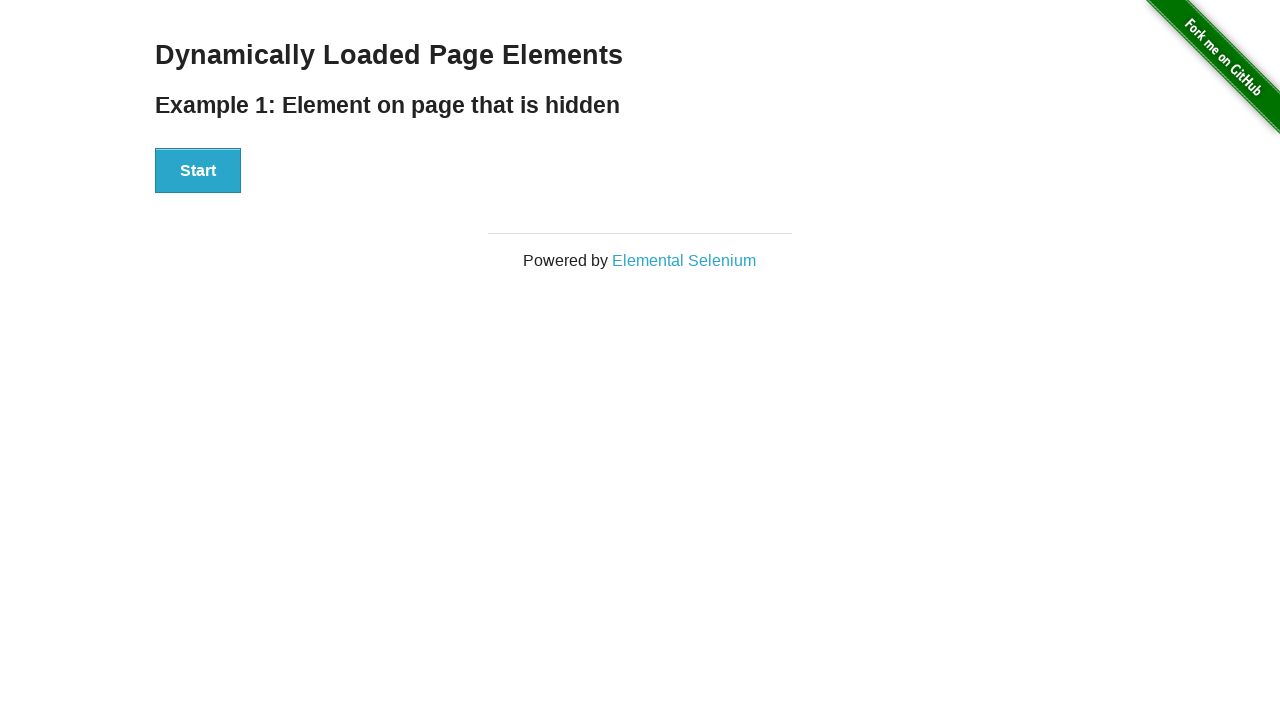

Clicked the start button at (198, 171) on #start button
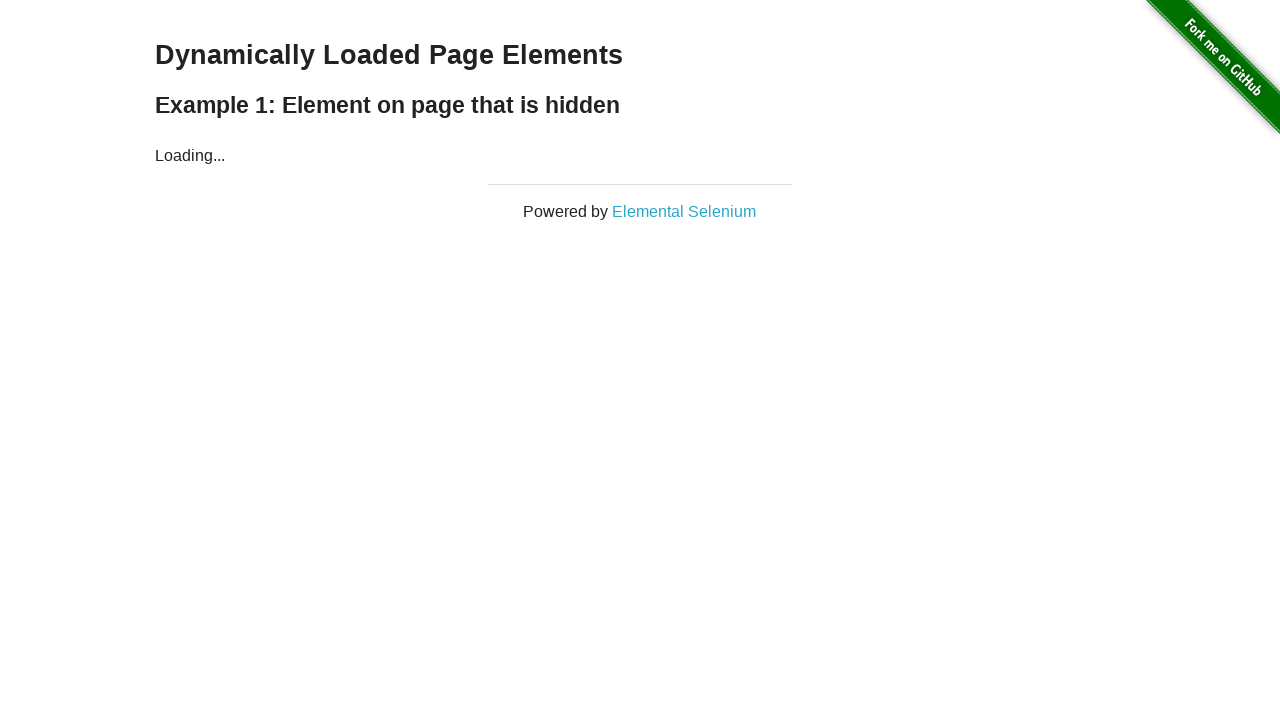

Loading indicator appeared
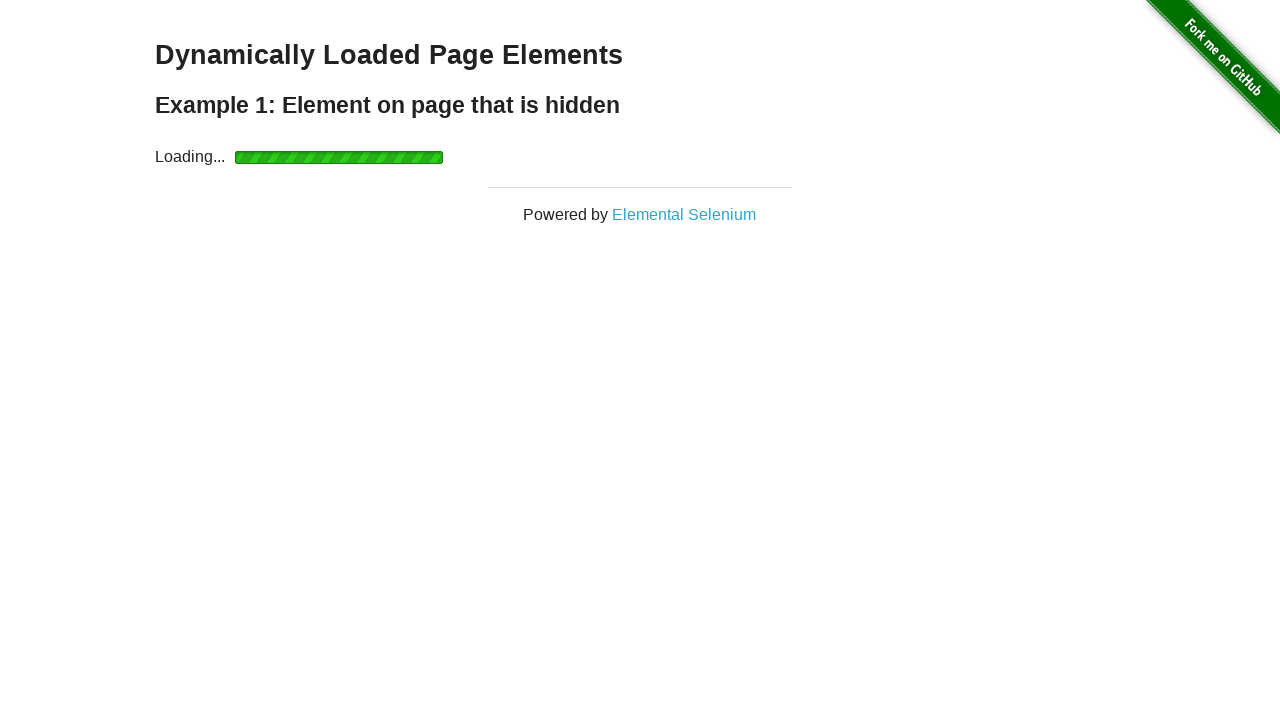

Finish text element became visible
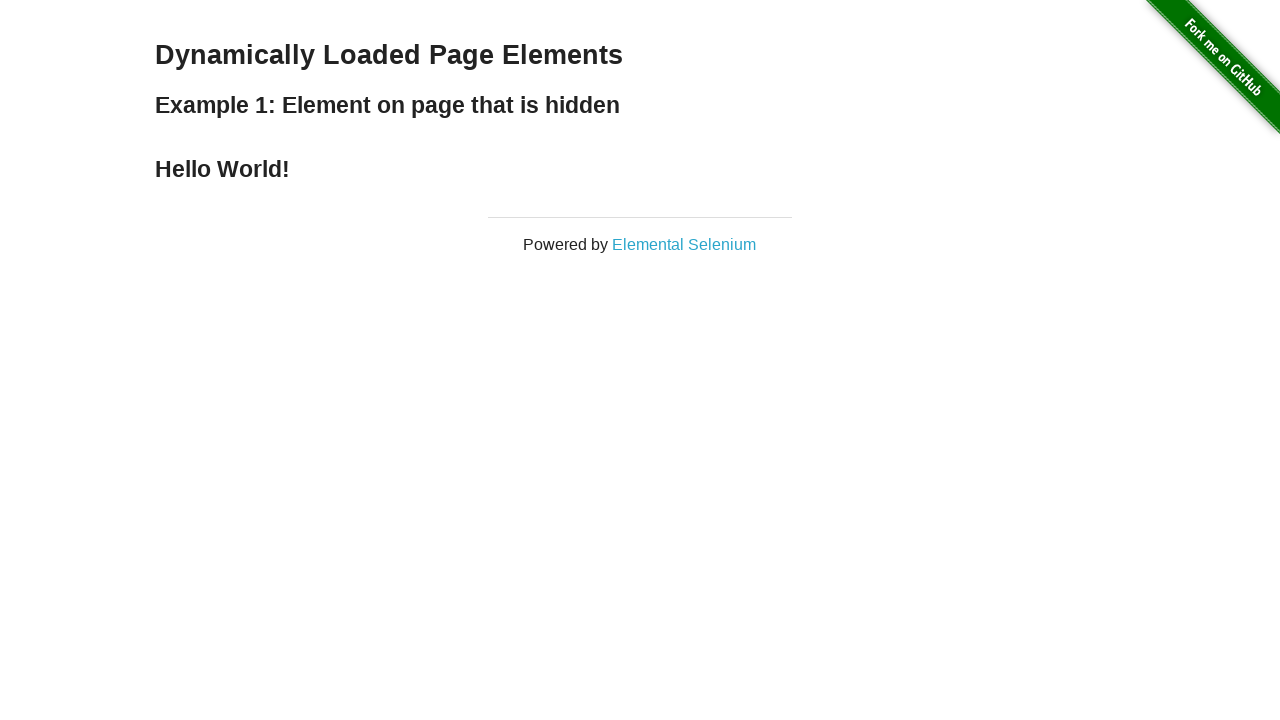

Verified 'Hello World!' text is displayed
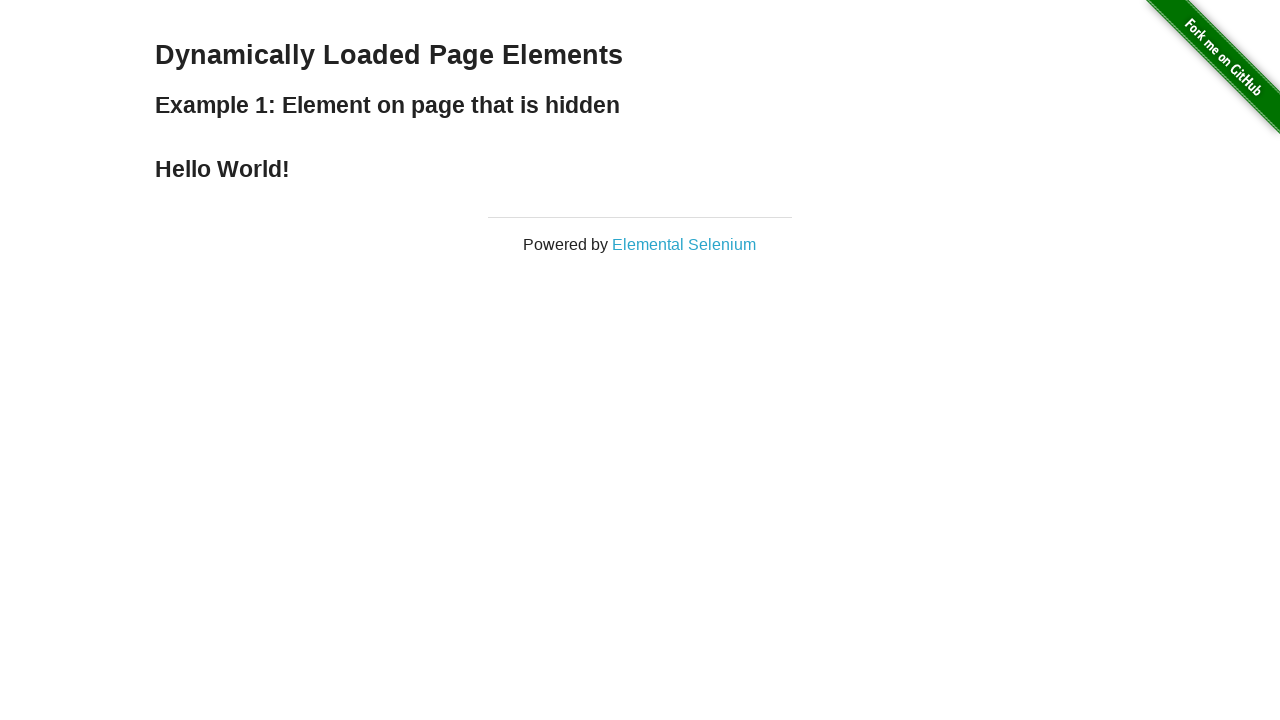

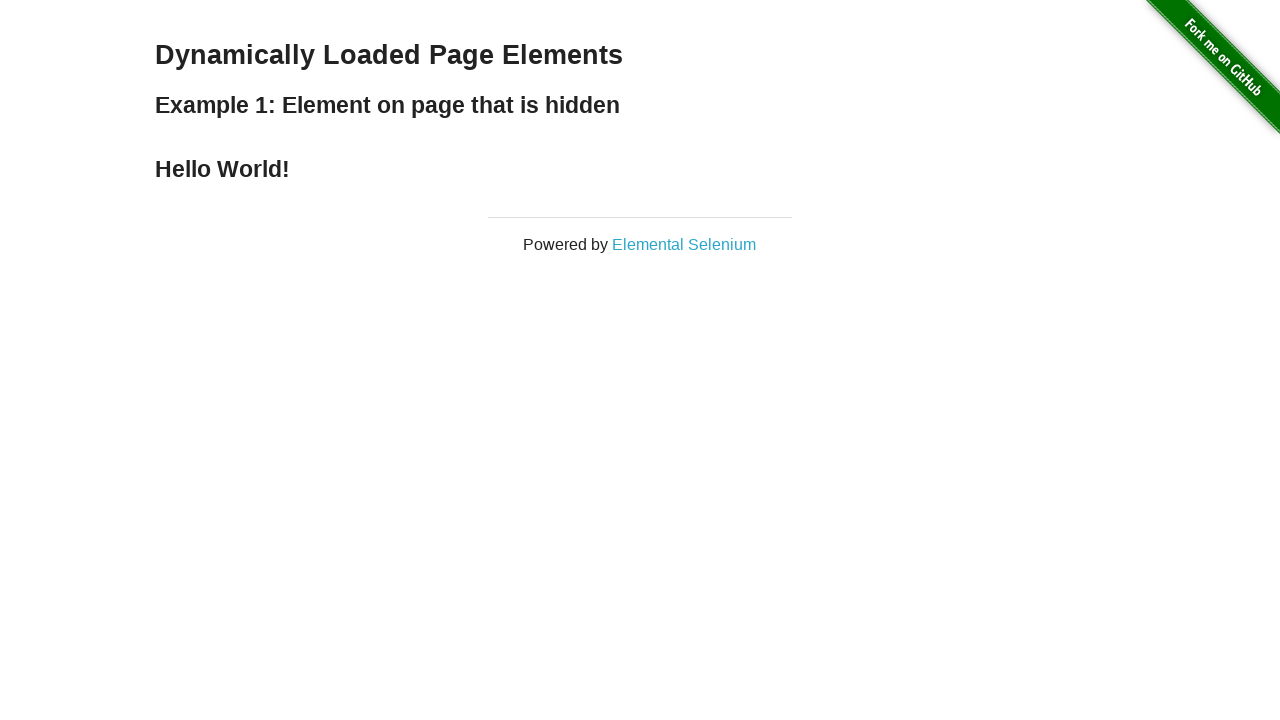